Tests a slow calculator web application by setting a delay, performing a calculation (7 + 8), waiting for the spinner to disappear, and verifying the result is displayed

Starting URL: https://bonigarcia.dev/selenium-webdriver-java/slow-calculator.html

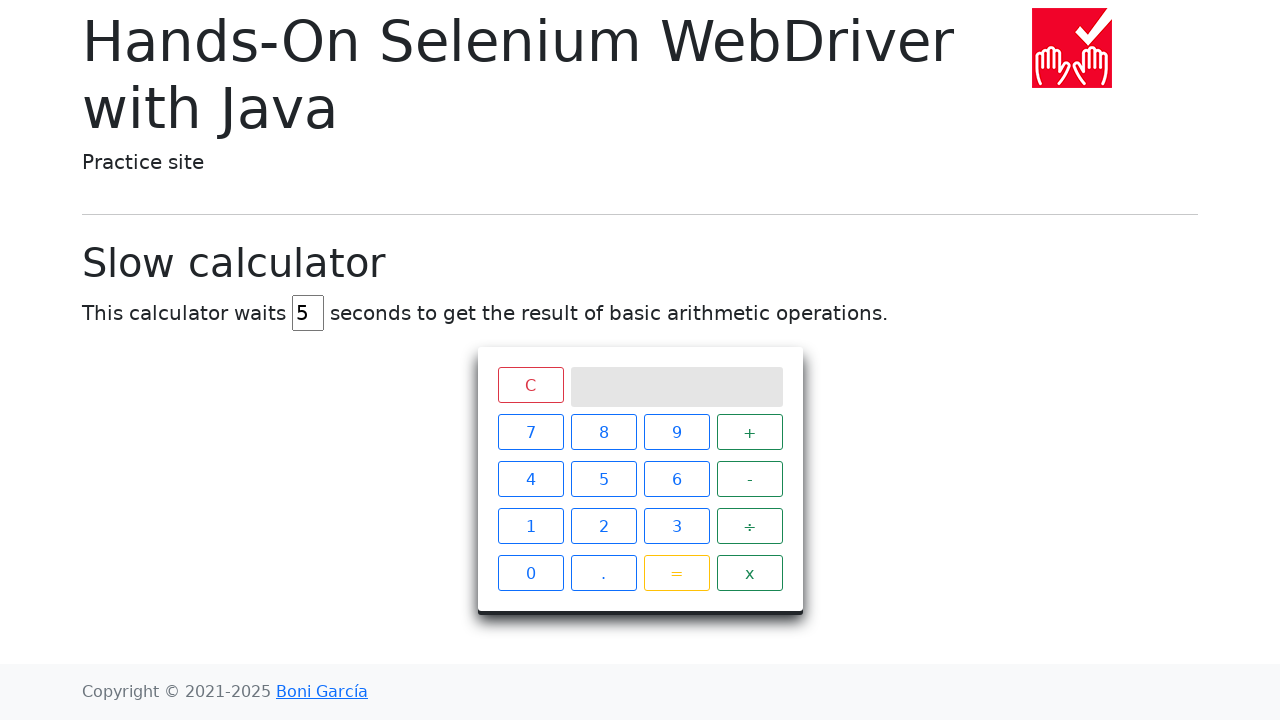

Clicked on delay input field at (308, 313) on #delay
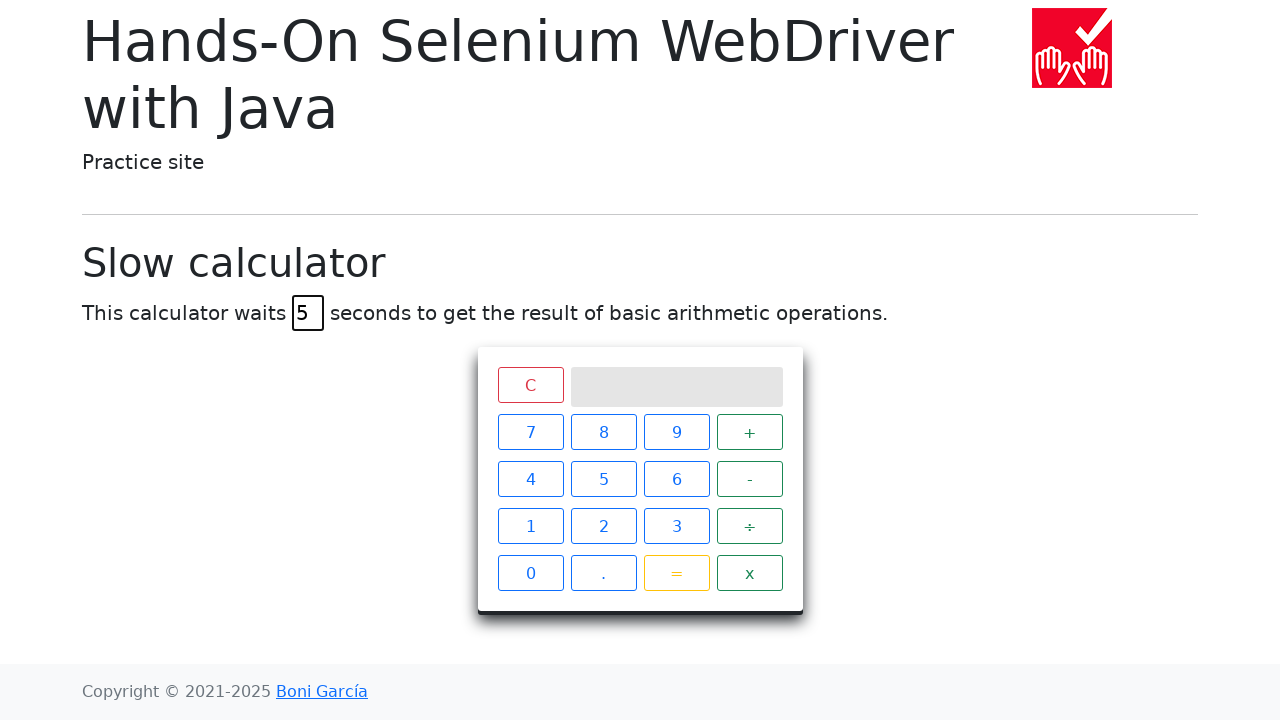

Set delay value to 7 seconds on #delay
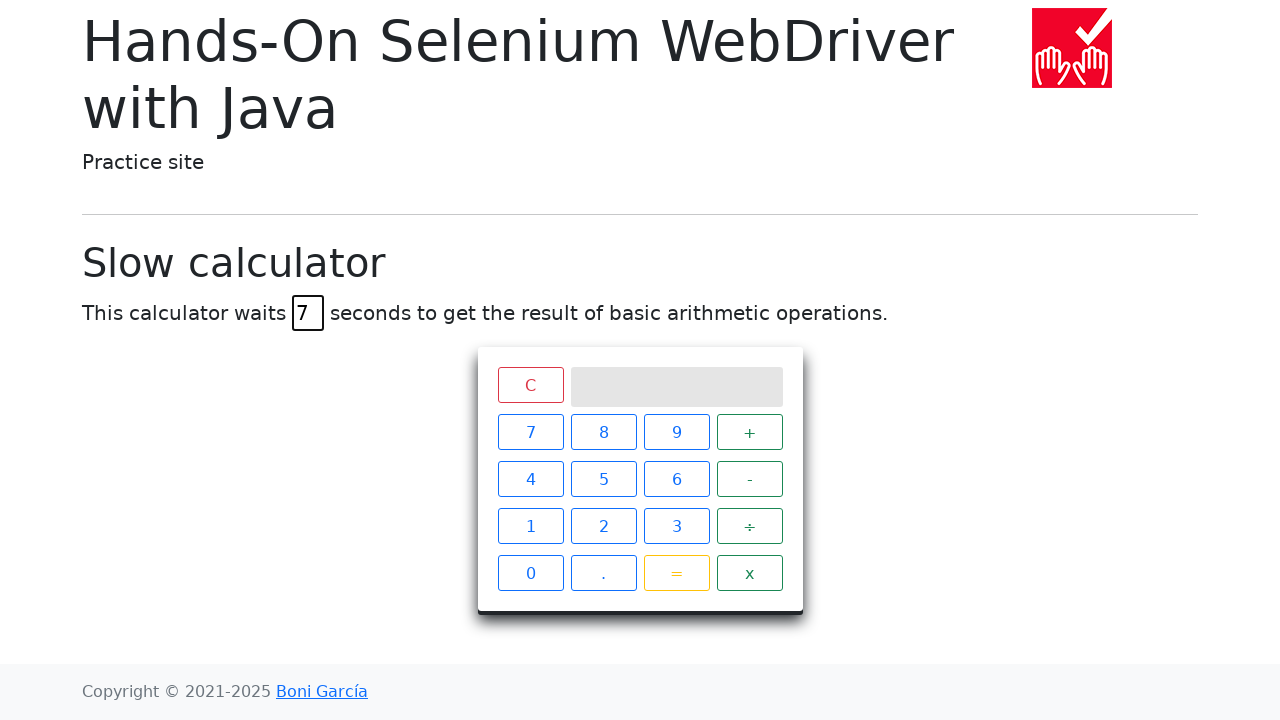

Clicked calculator button '7' at (530, 432) on .keys >> xpath=//*[text() = '7']
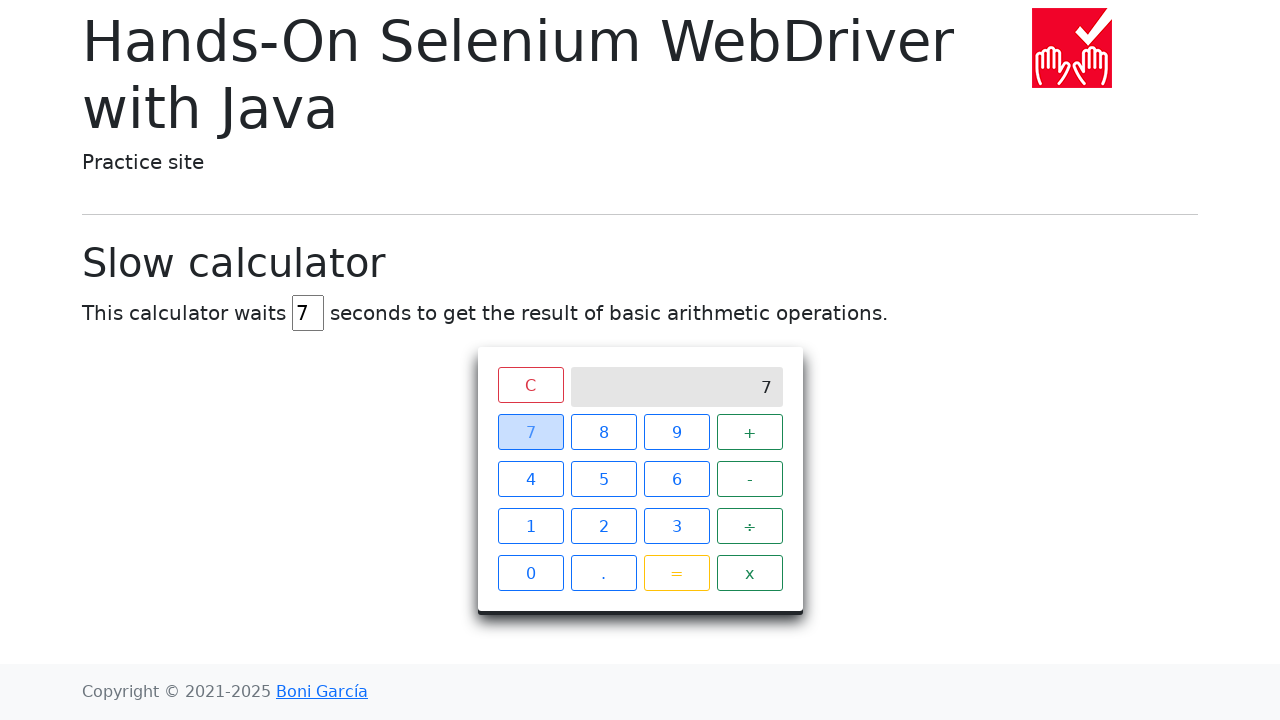

Clicked calculator button '+' at (750, 432) on .keys >> xpath=//*[text() = '+']
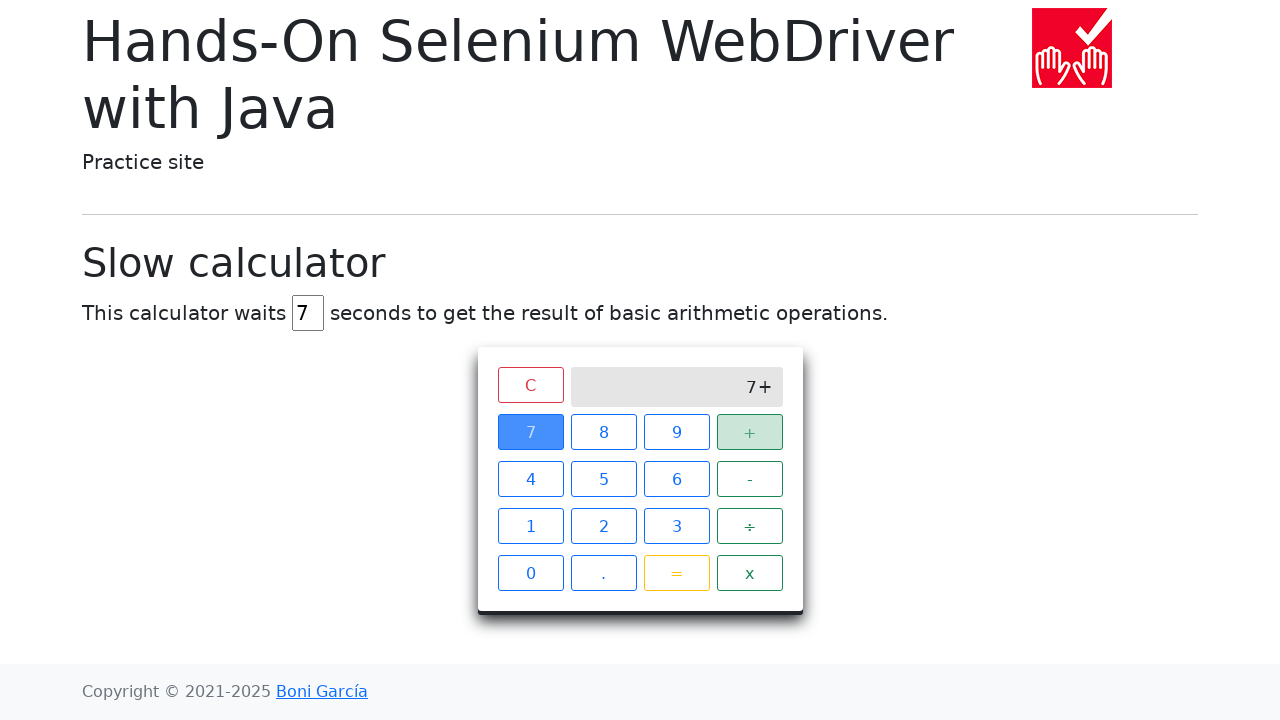

Clicked calculator button '8' at (604, 432) on .keys >> xpath=//*[text() = '8']
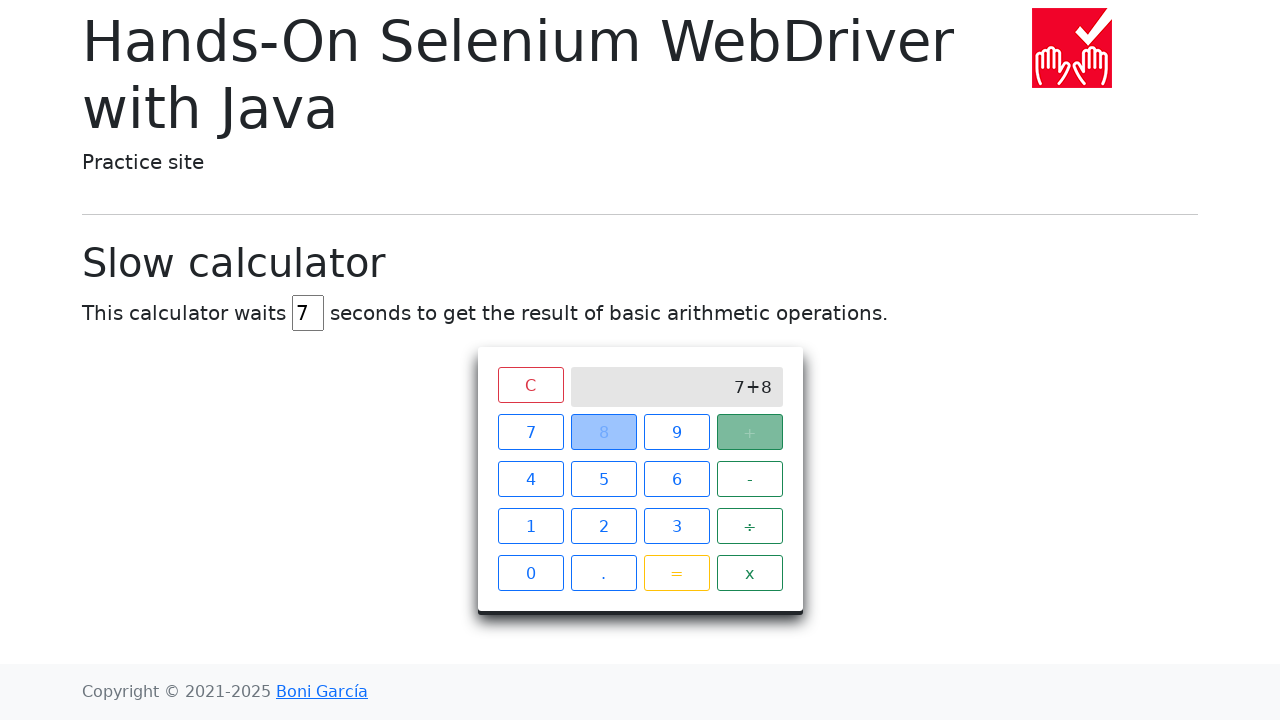

Clicked calculator button '=' to perform calculation at (676, 573) on .keys >> xpath=//*[text() = '=']
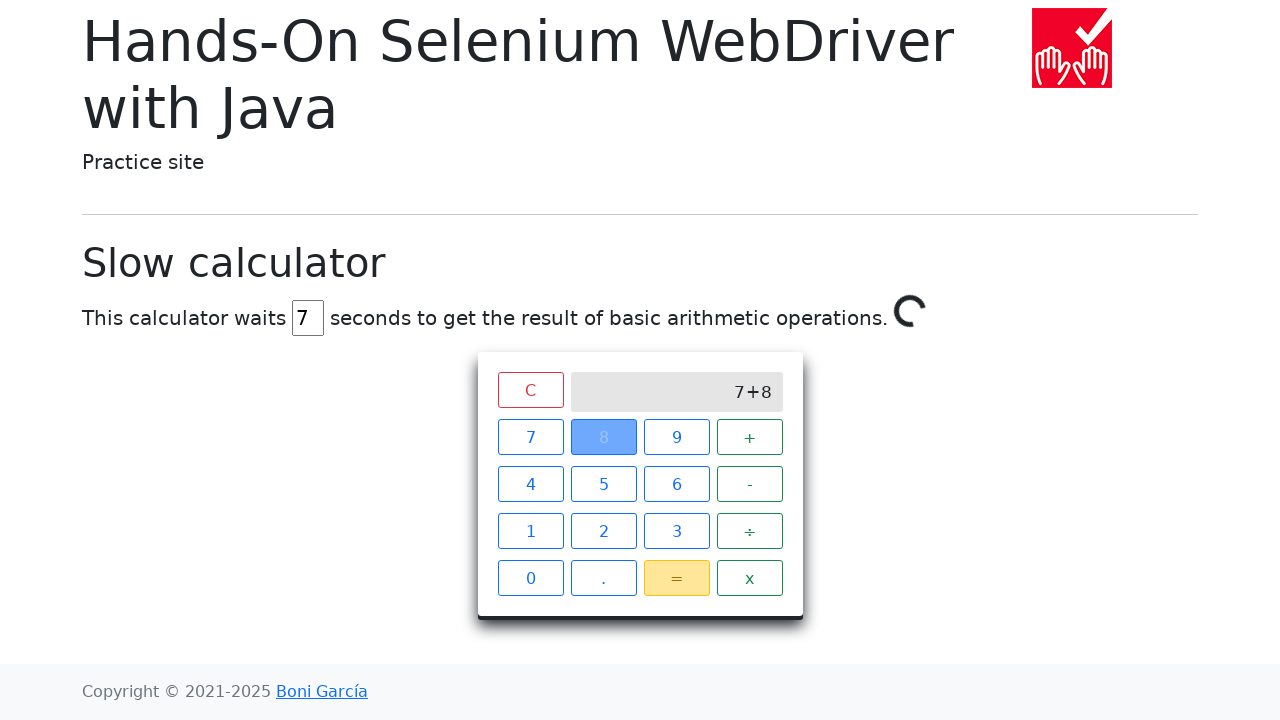

Waited for spinner to disappear and calculation to complete
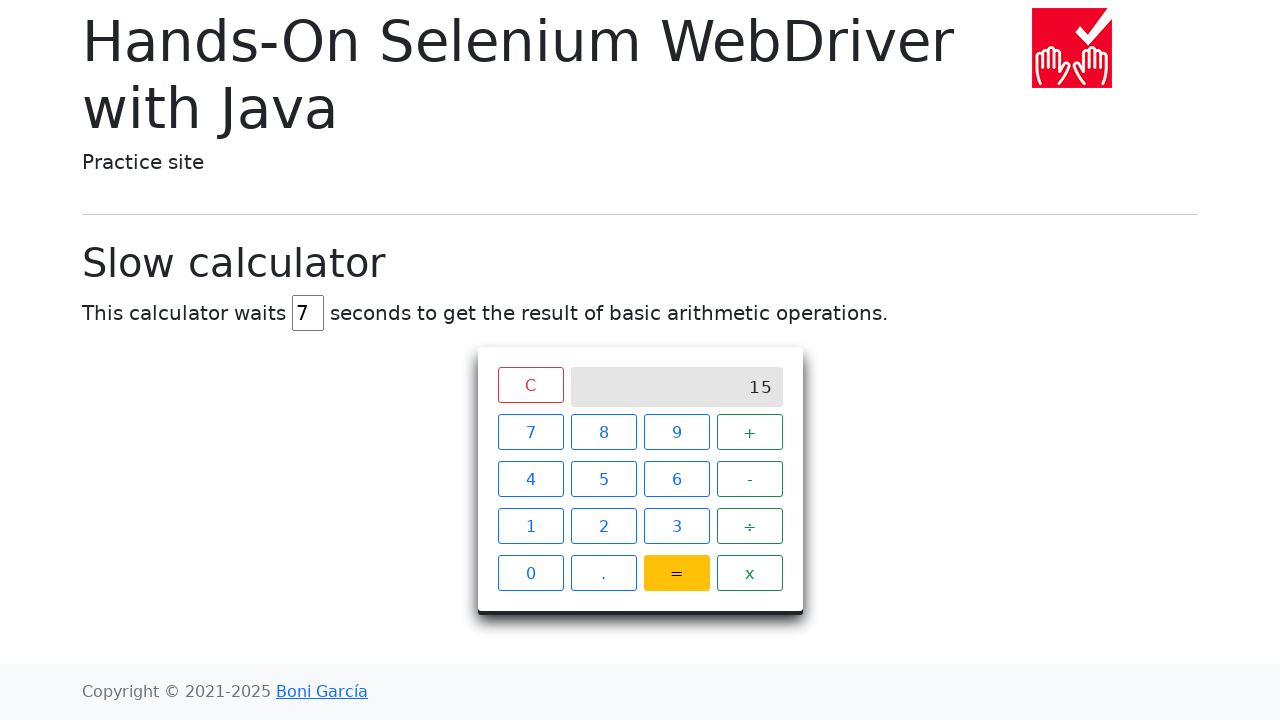

Verified result is displayed on calculator screen
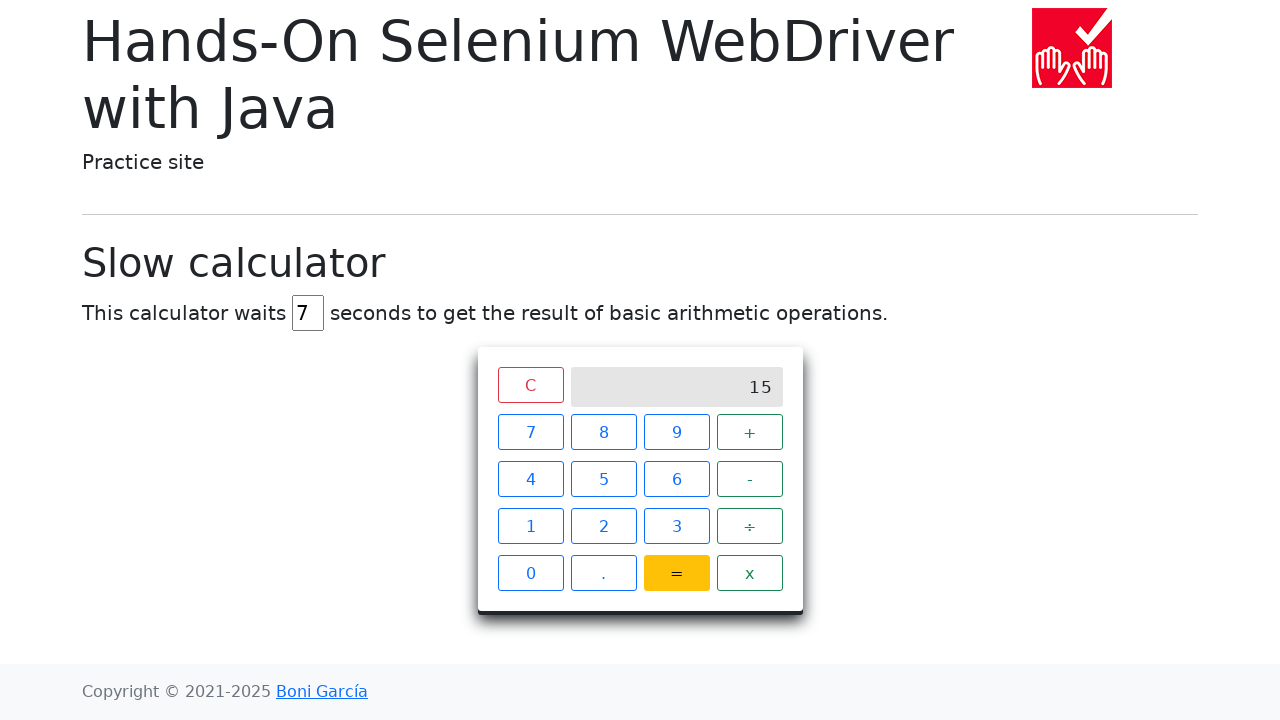

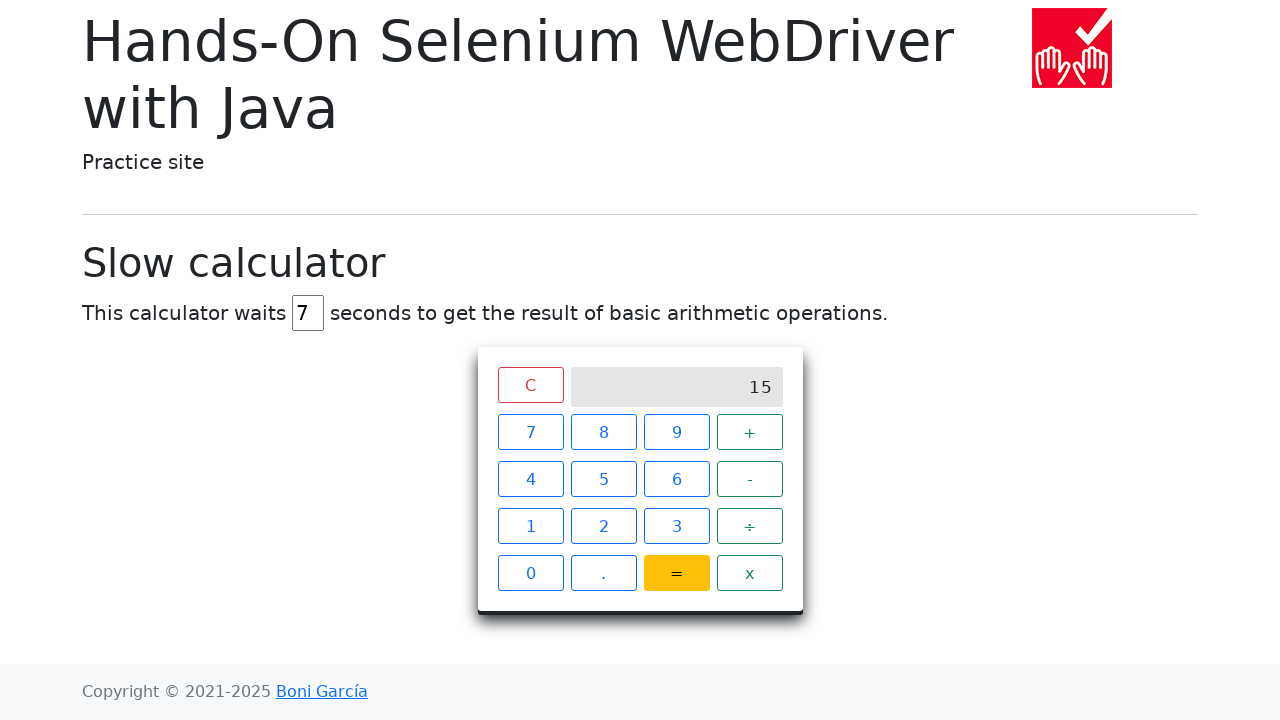